Navigates to the Oscar winning films page and clicks through different year links to verify that film data loads correctly via AJAX

Starting URL: https://www.scrapethissite.com/pages/

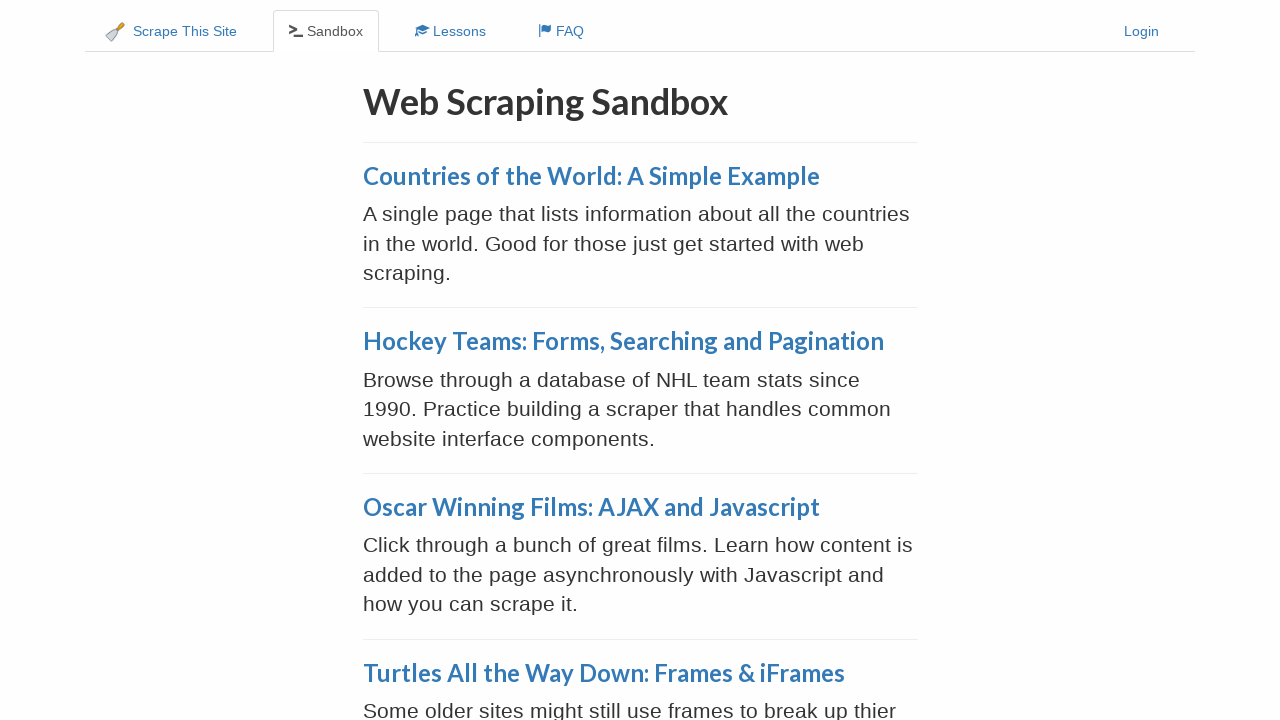

Clicked on Oscar Winning Films: AJAX and Javascript link at (591, 507) on xpath=//a[text()='Oscar Winning Films: AJAX and Javascript']
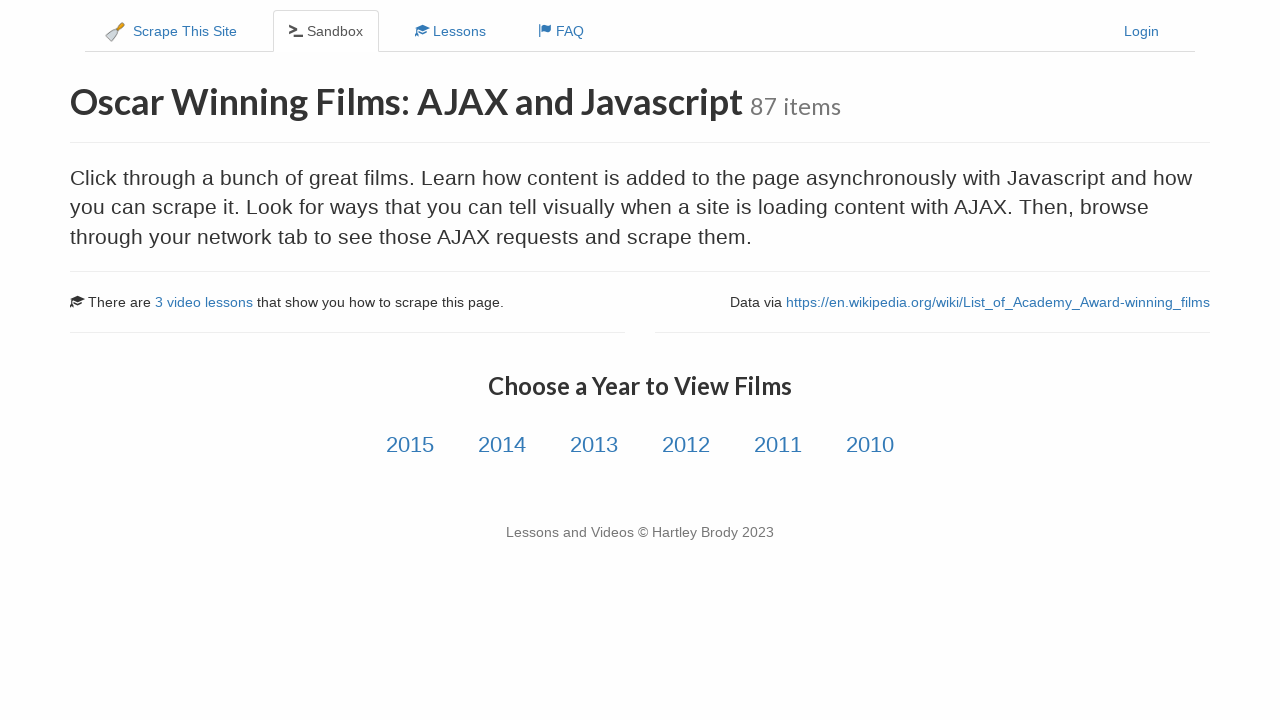

Oscar page loaded and main heading appeared
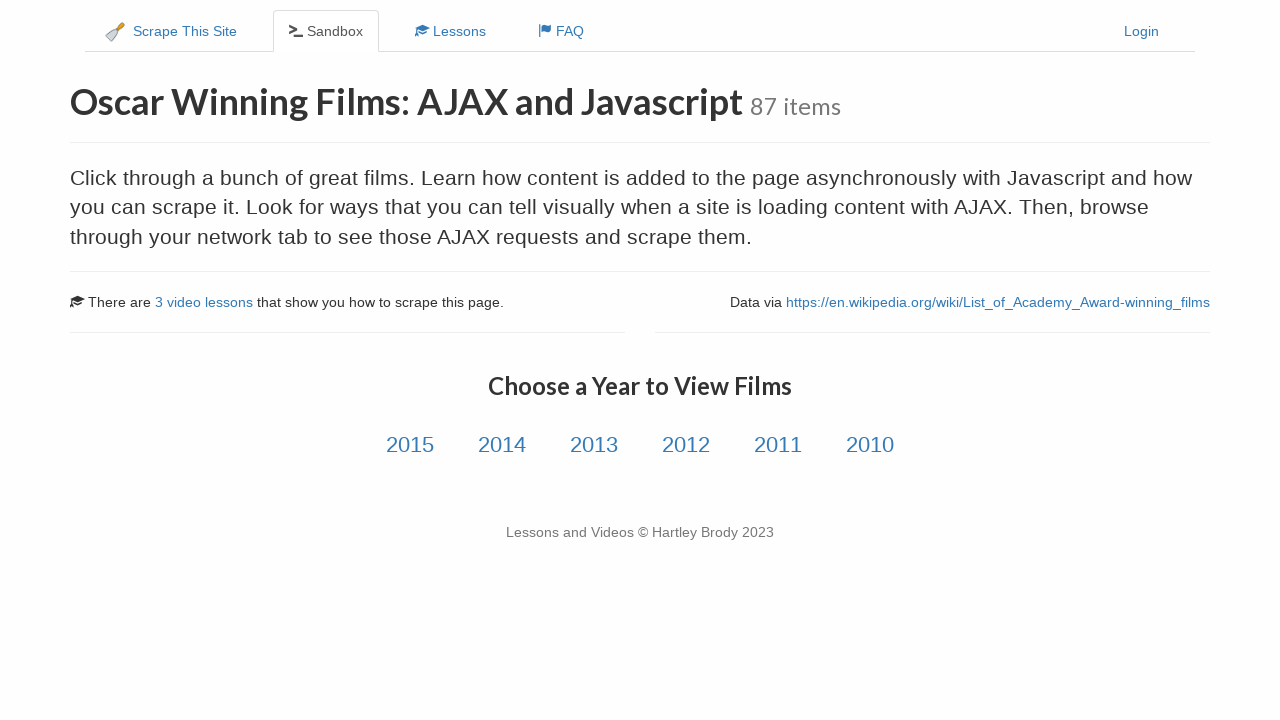

Found 6 year links on the page
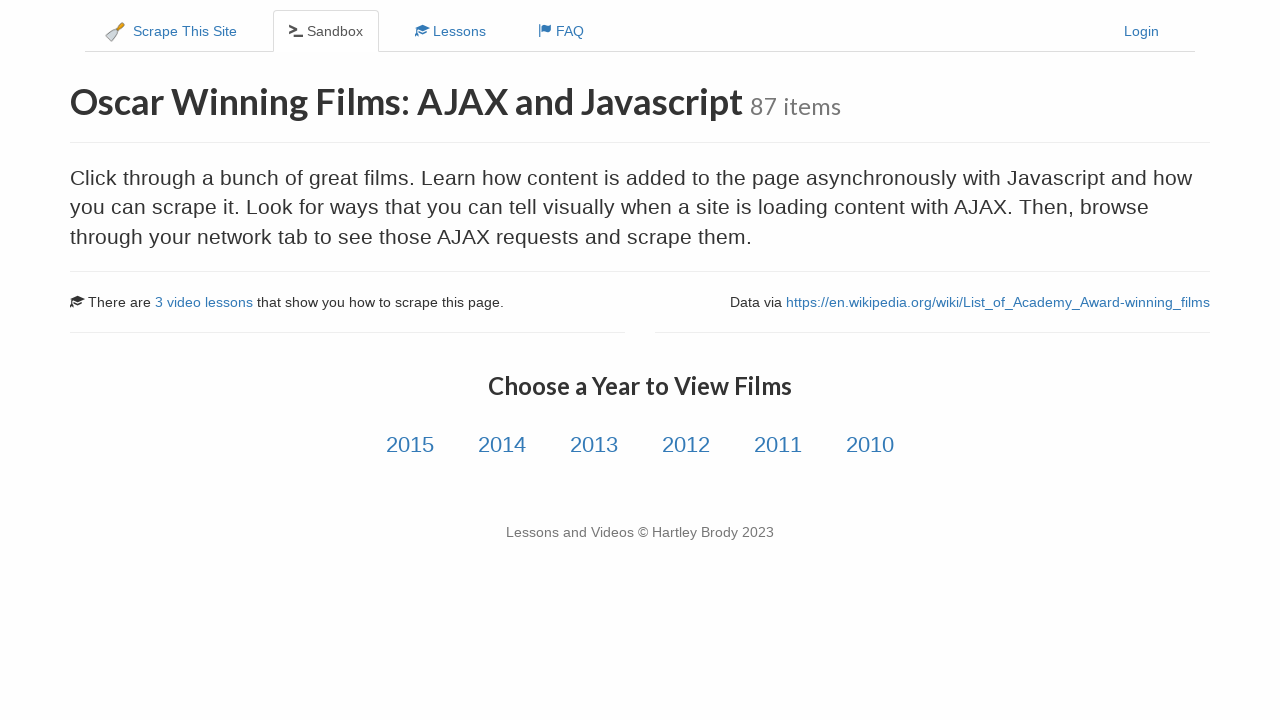

Clicked year link 1 at (410, 445) on (//a[@class='year-link'])[1]
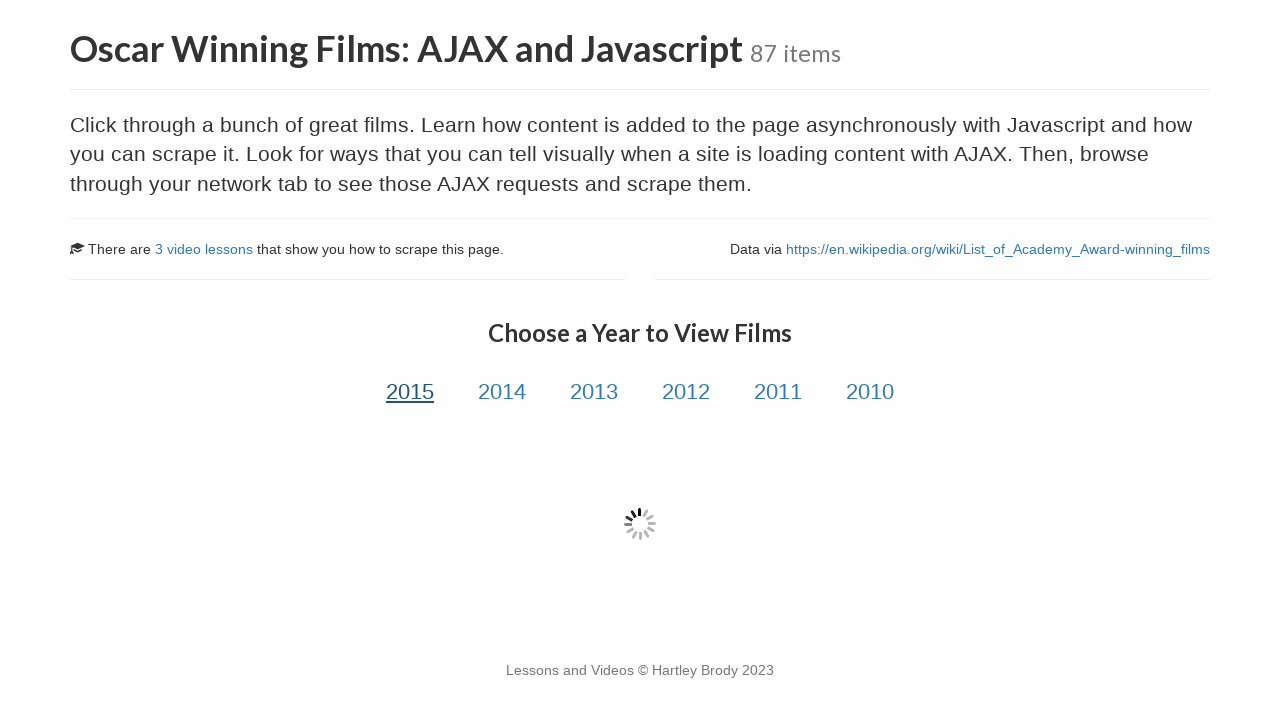

Film data loaded via AJAX for year 1
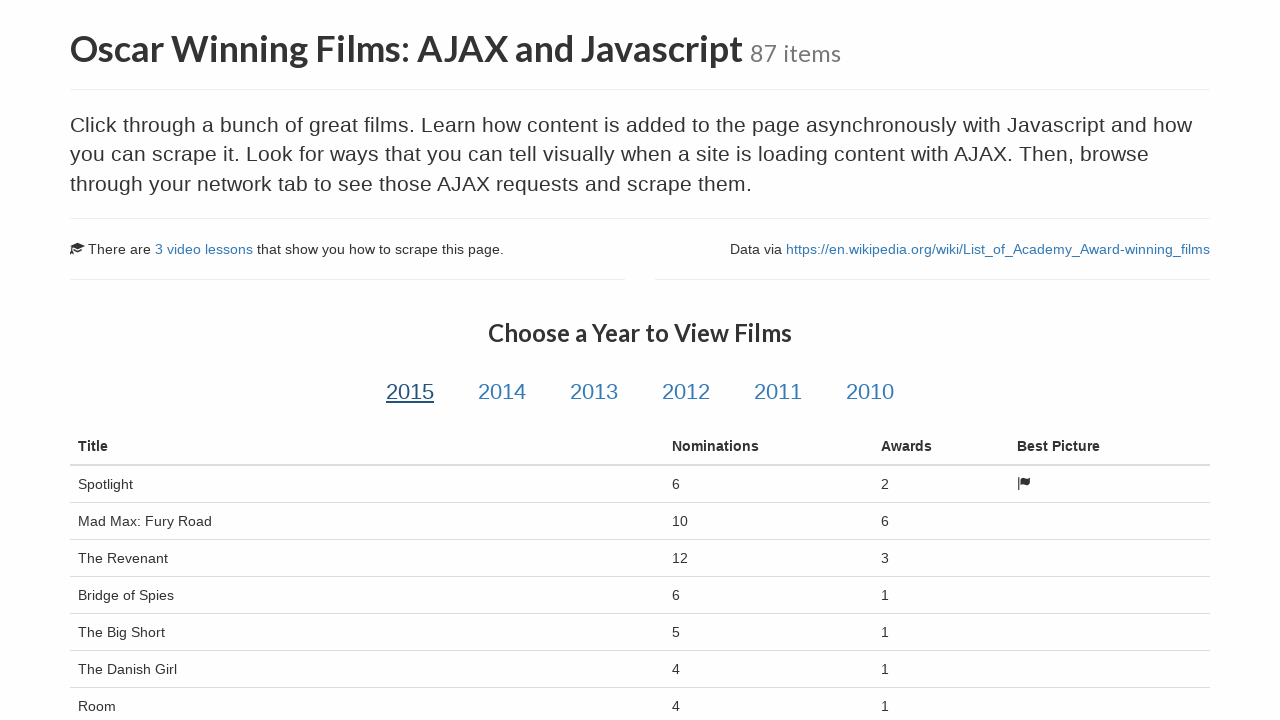

Film titles are visible for year 1
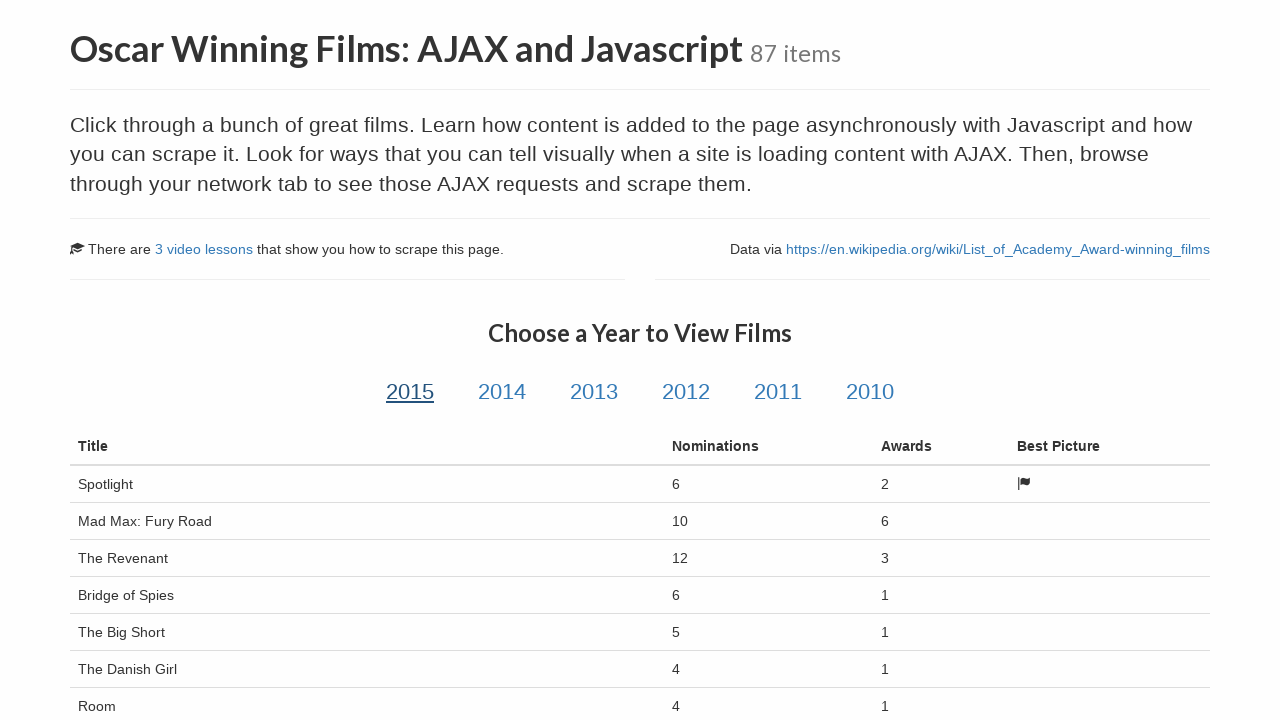

Film nominations are visible for year 1
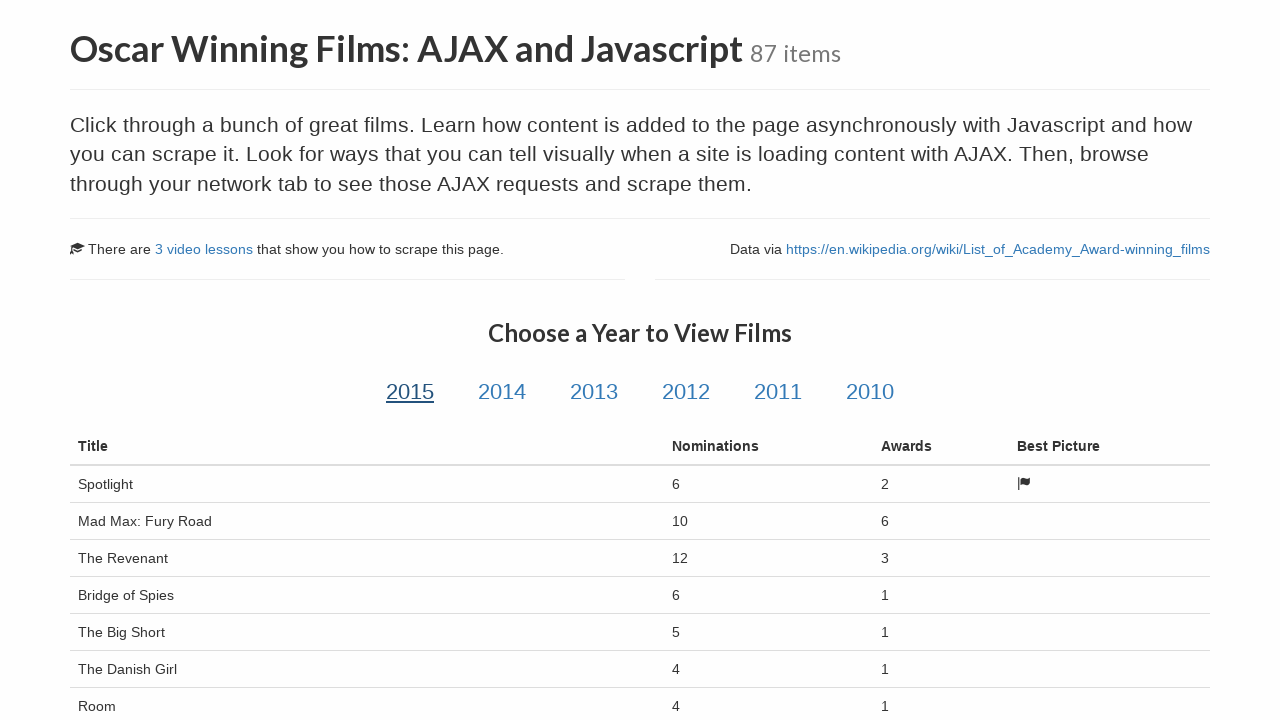

Film awards are visible for year 1
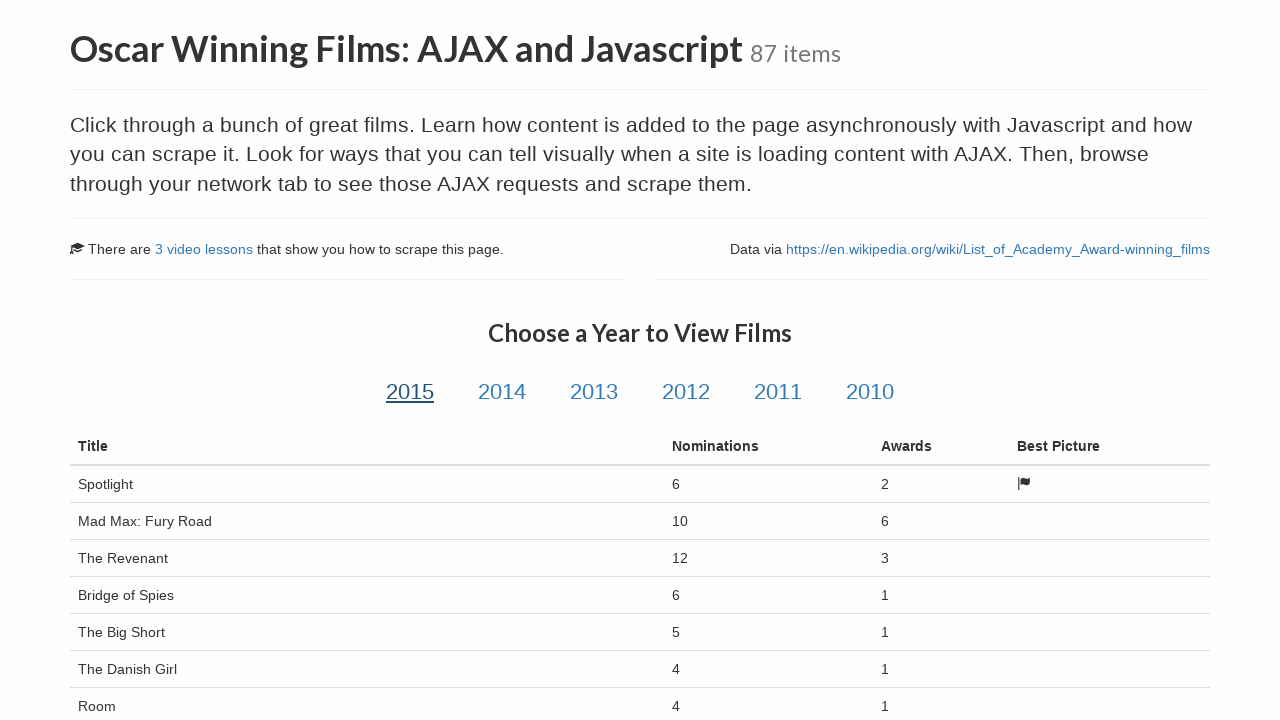

Clicked year link 2 at (594, 392) on (//a[@class='year-link'])[2]
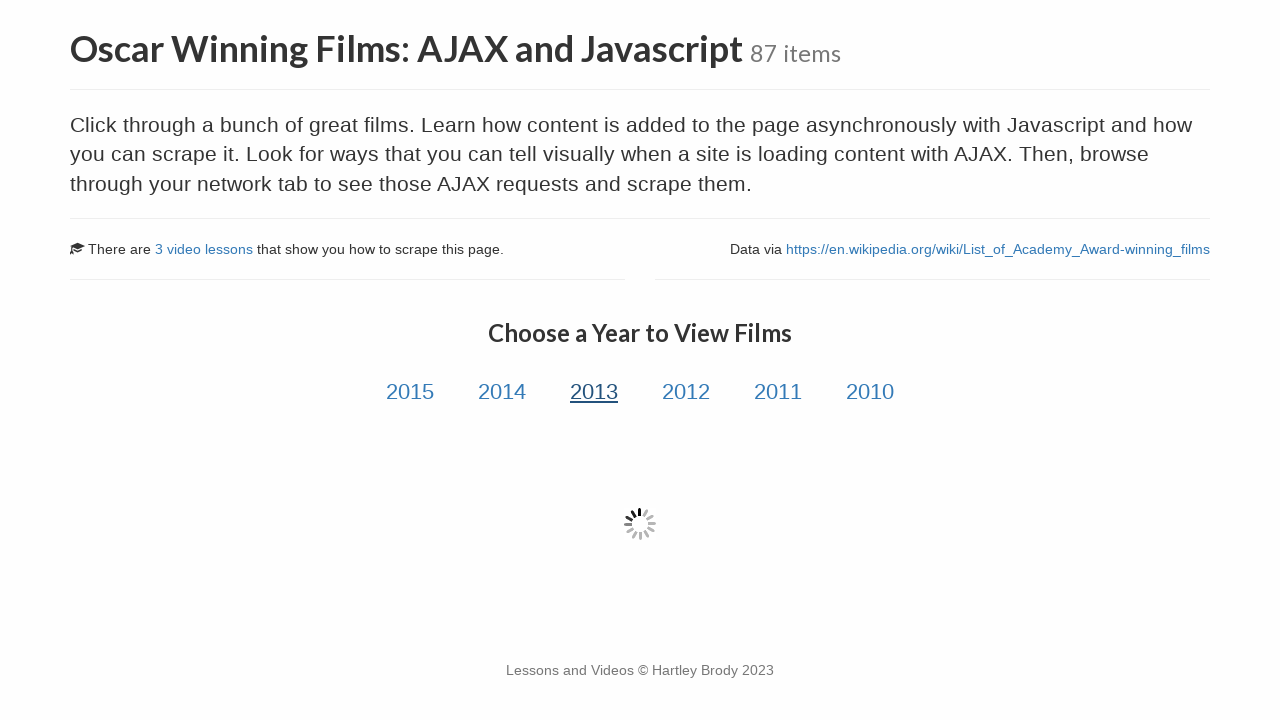

Film data loaded via AJAX for year 2
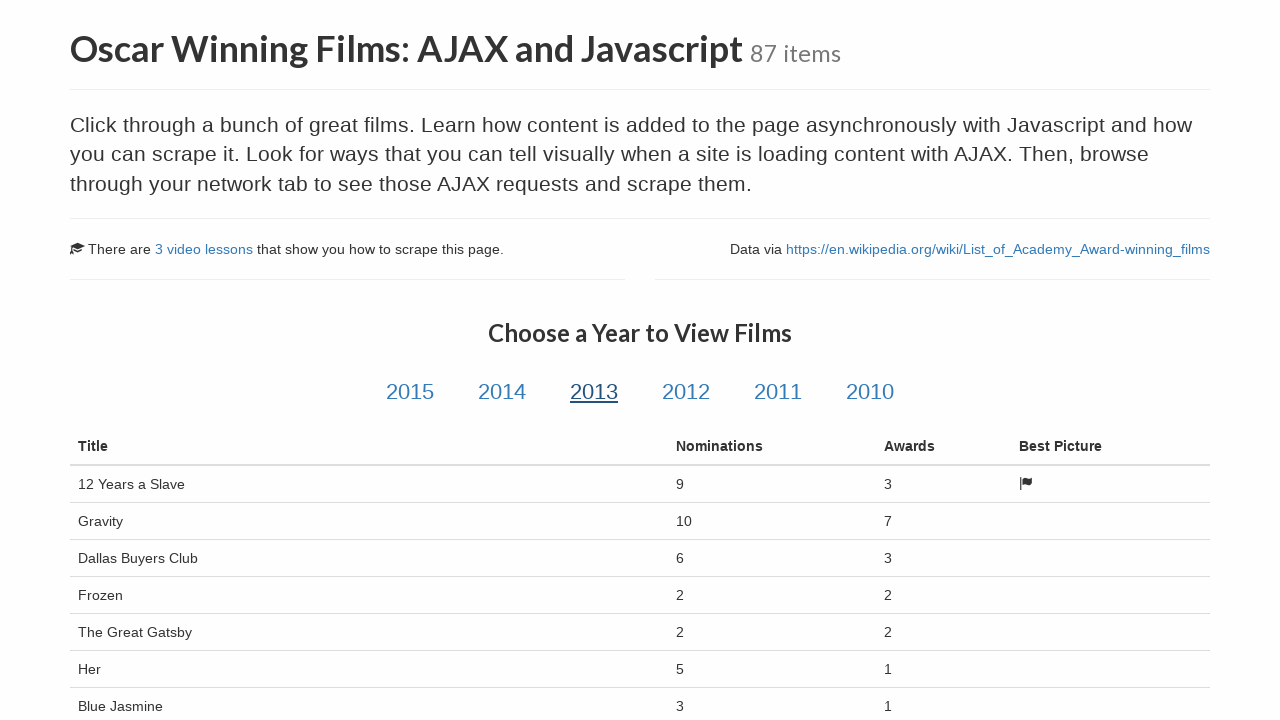

Film titles are visible for year 2
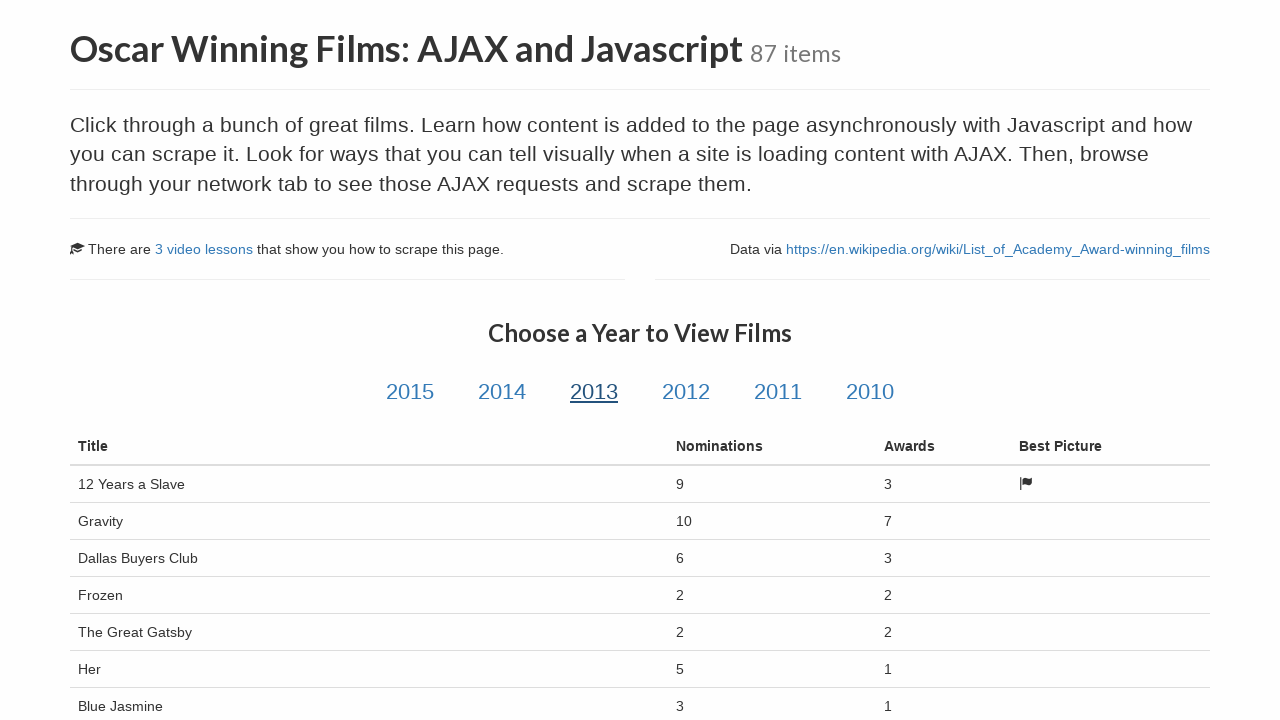

Film nominations are visible for year 2
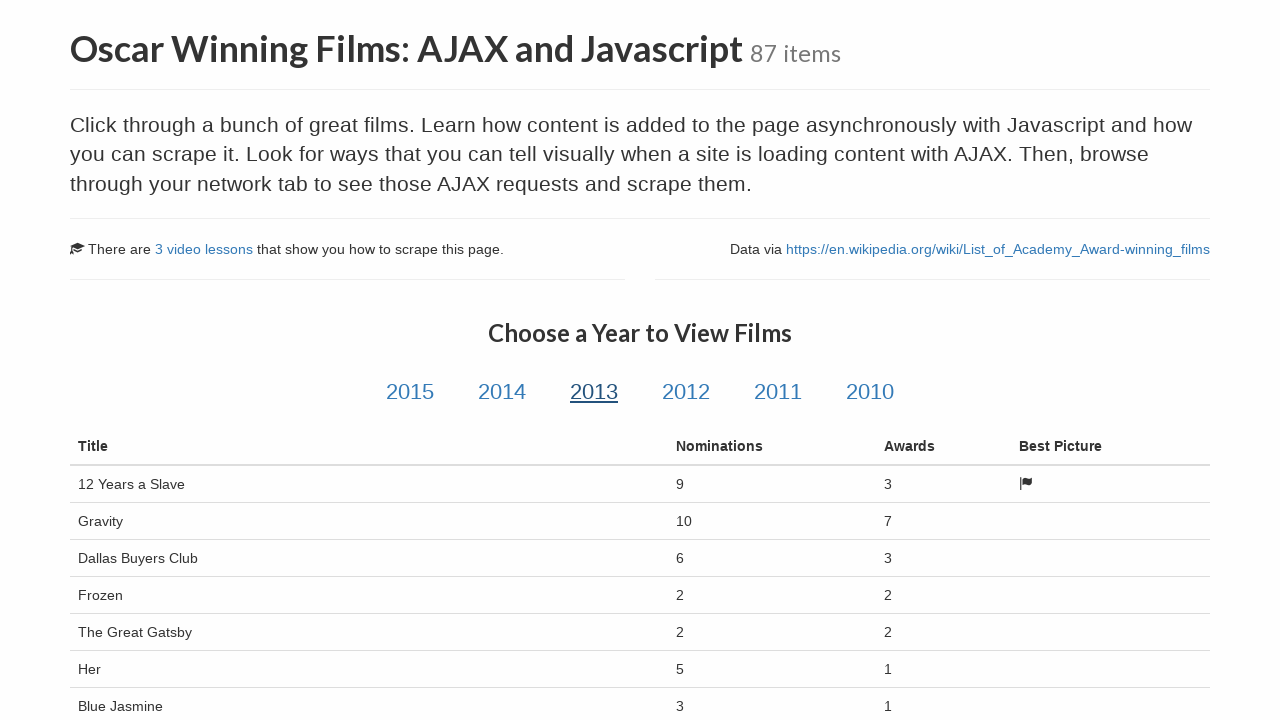

Film awards are visible for year 2
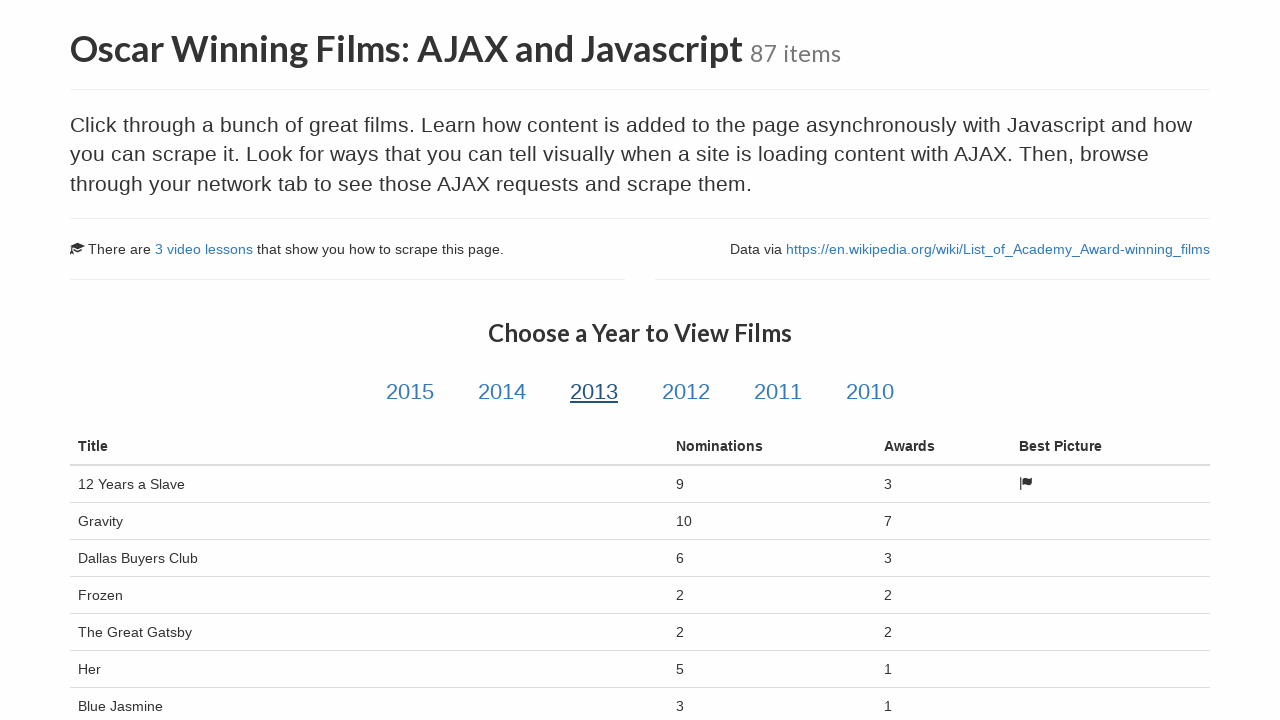

Clicked year link 3 at (686, 392) on (//a[@class='year-link'])[3]
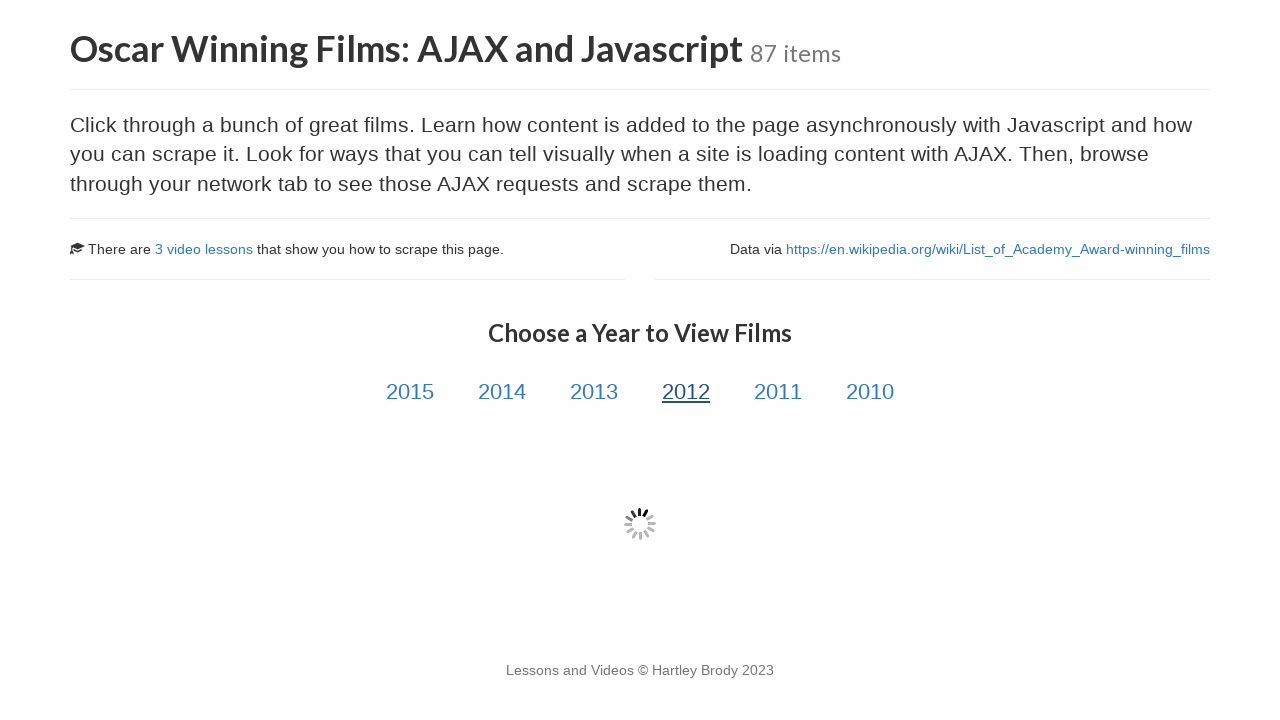

Film data loaded via AJAX for year 3
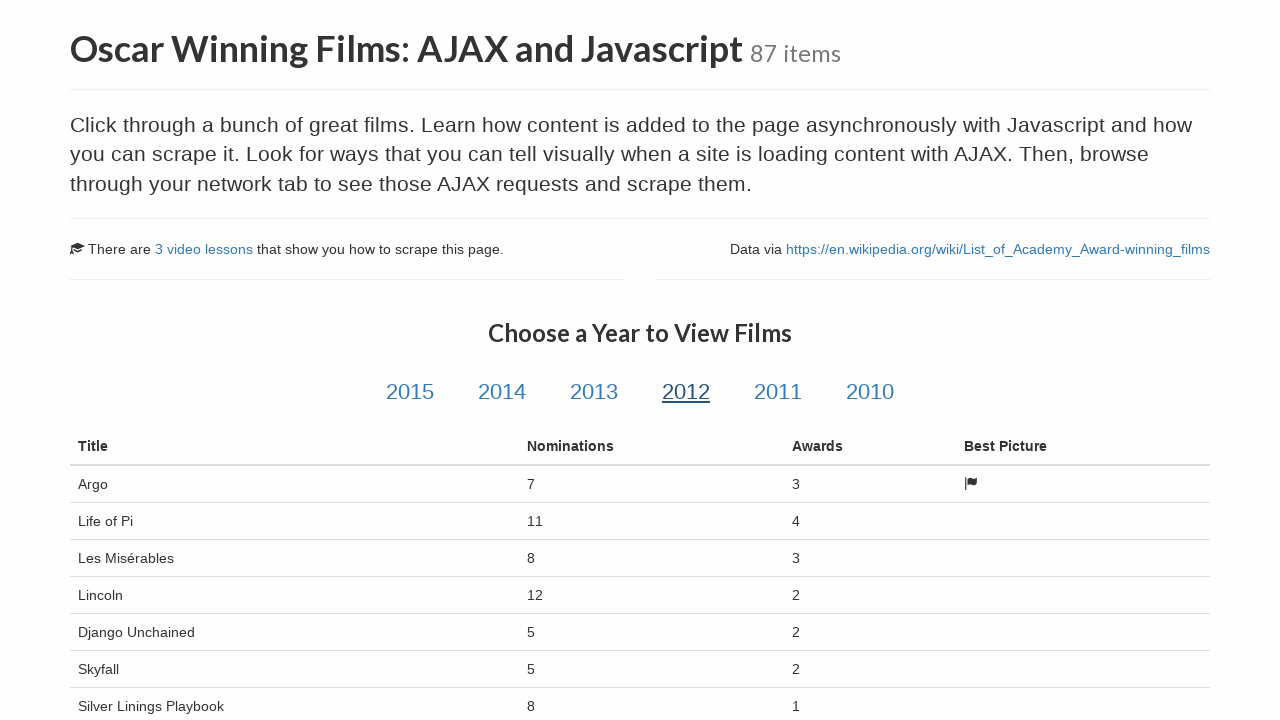

Film titles are visible for year 3
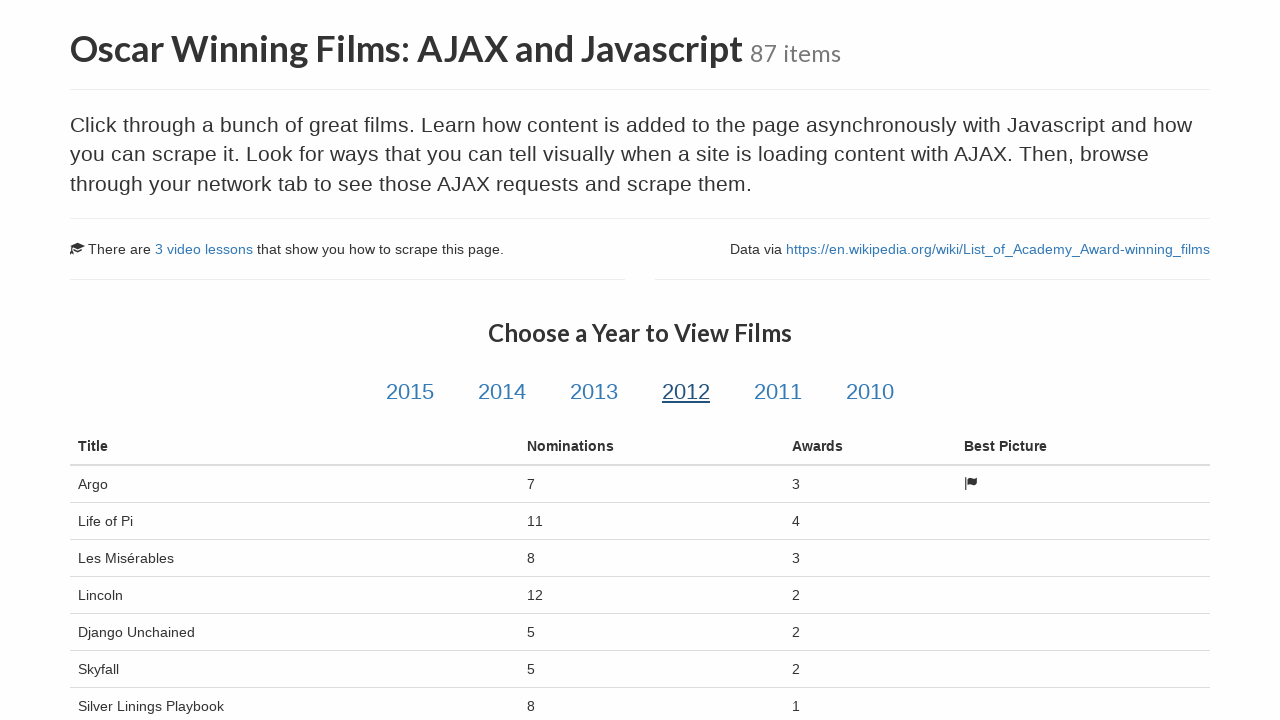

Film nominations are visible for year 3
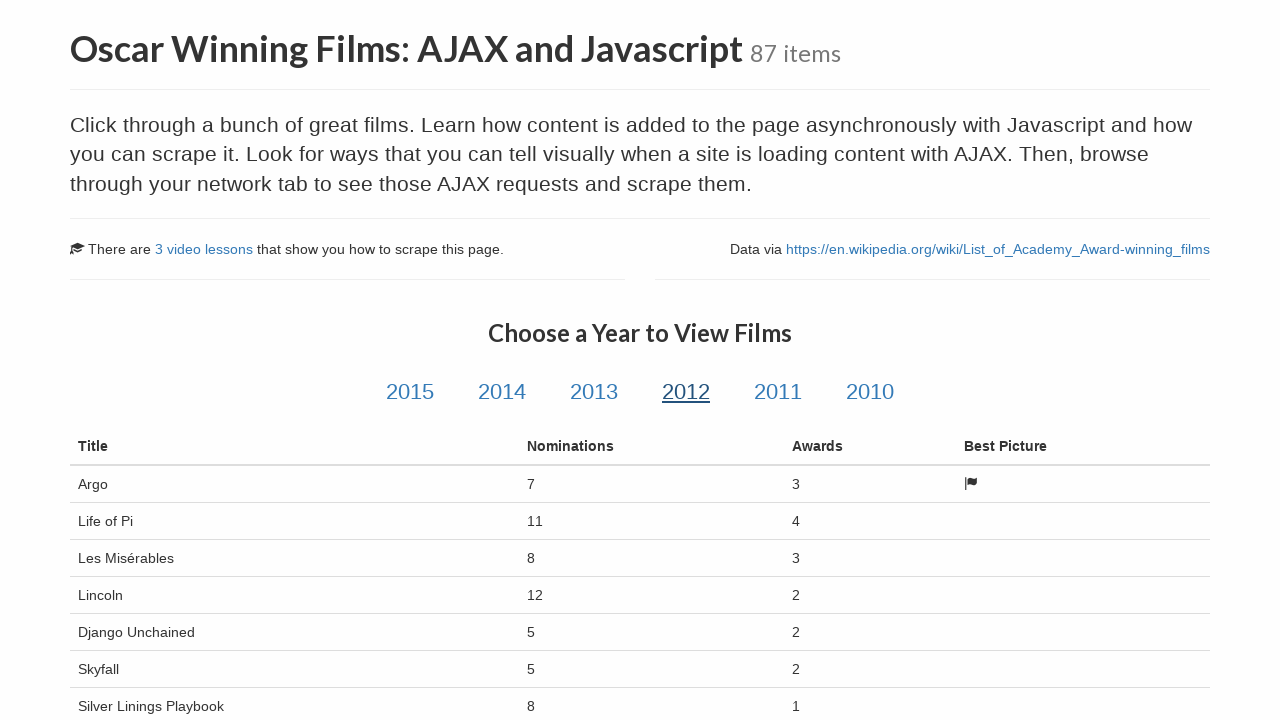

Film awards are visible for year 3
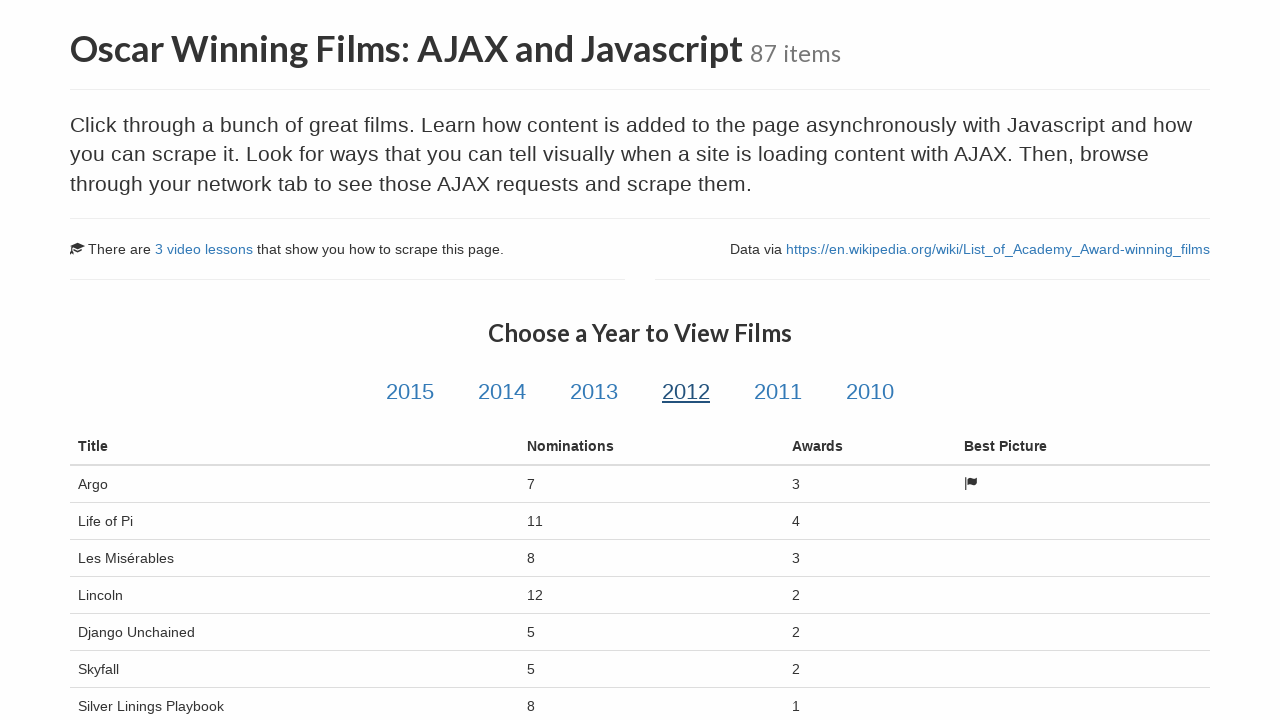

Clicked year link 4 at (778, 392) on (//a[@class='year-link'])[4]
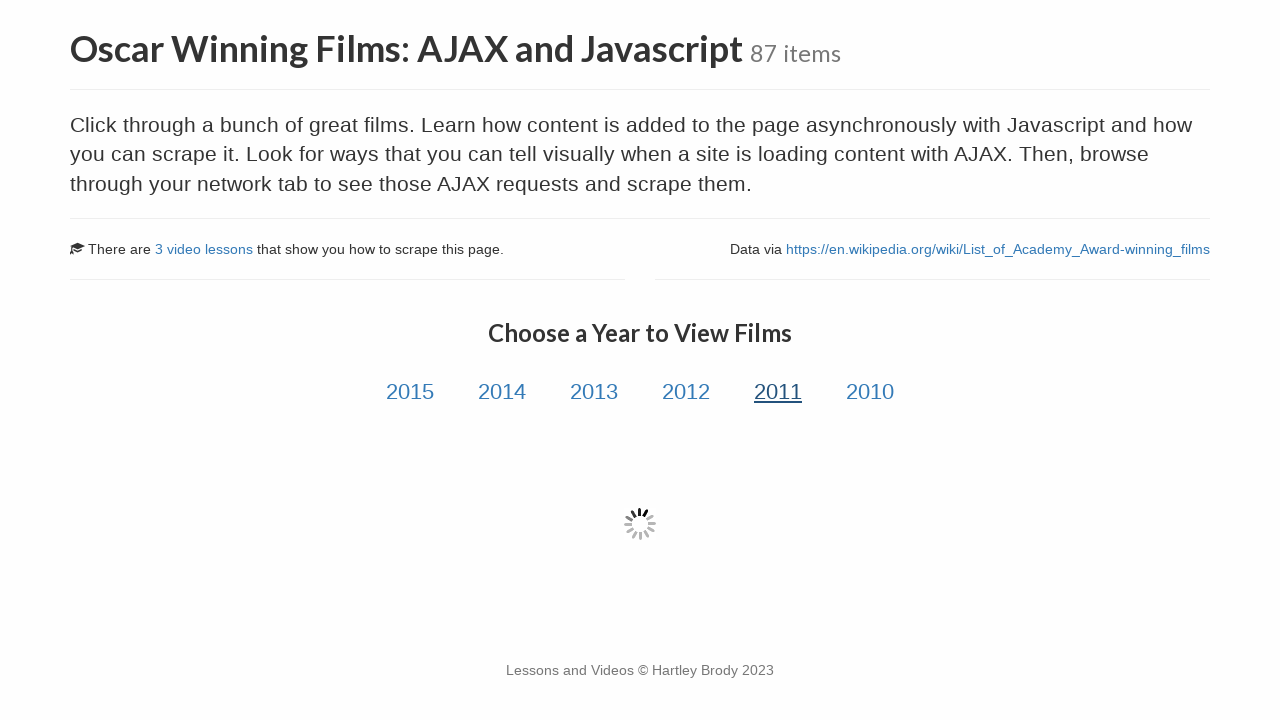

Film data loaded via AJAX for year 4
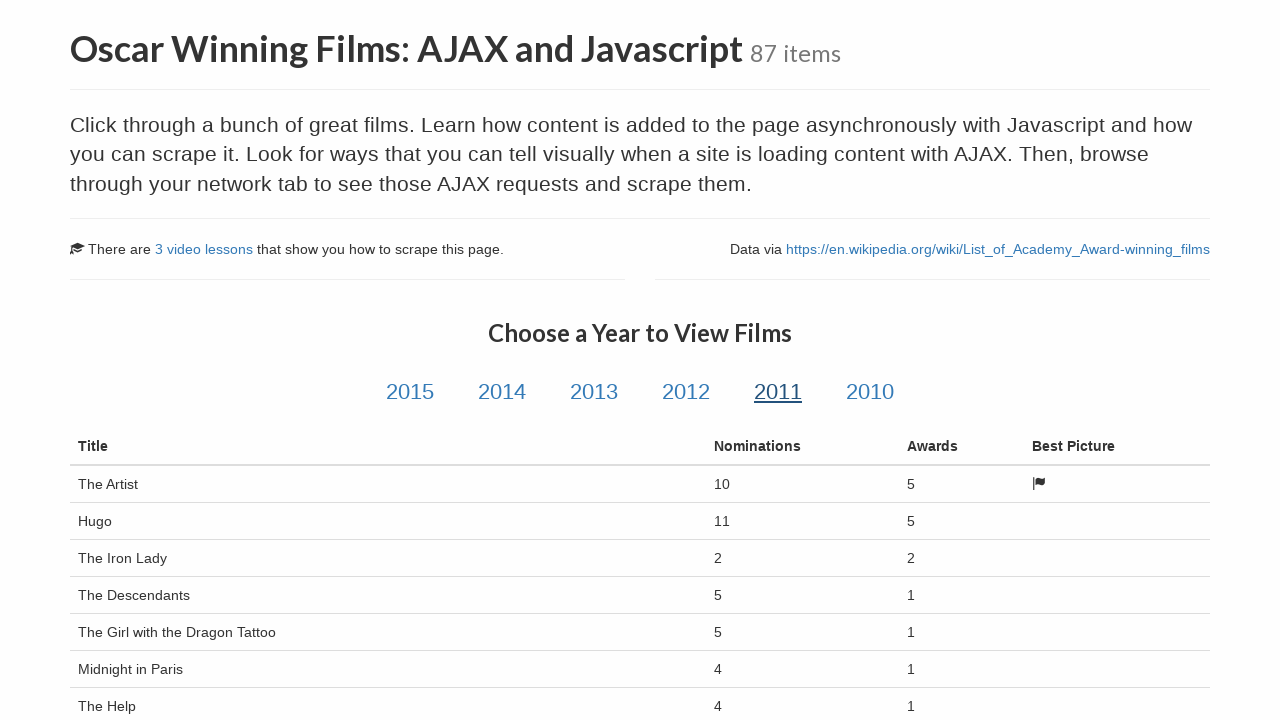

Film titles are visible for year 4
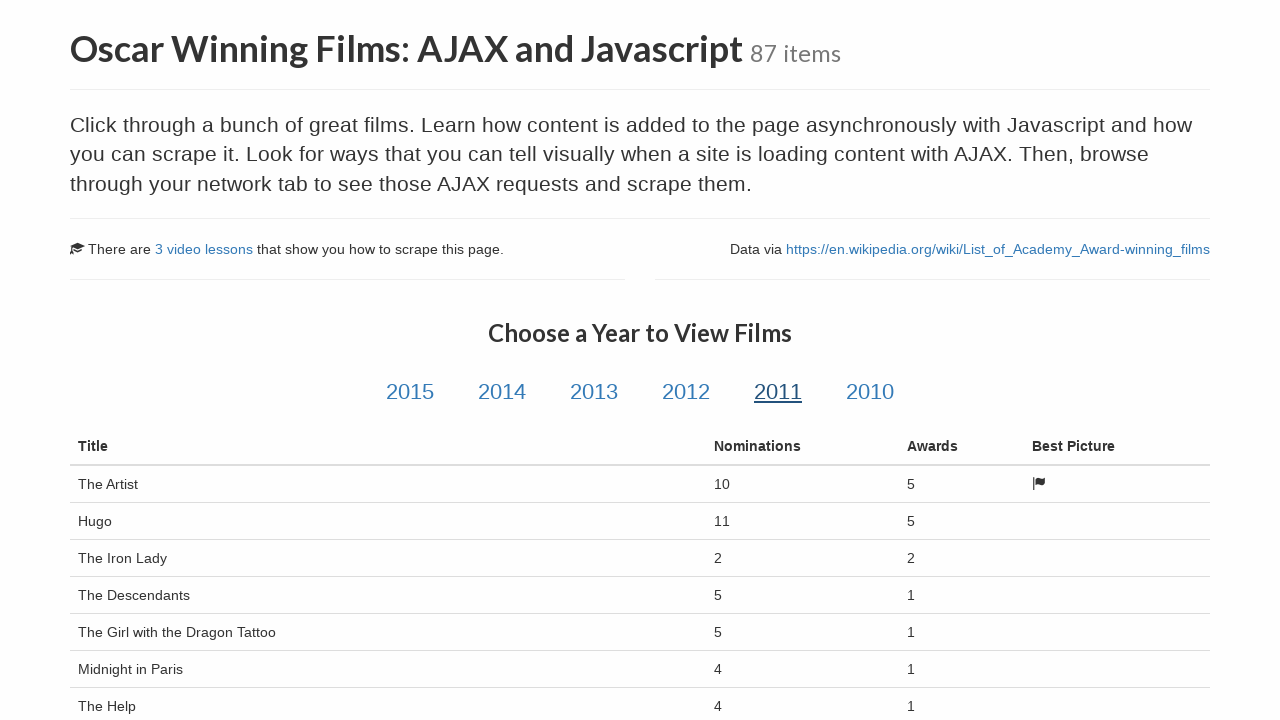

Film nominations are visible for year 4
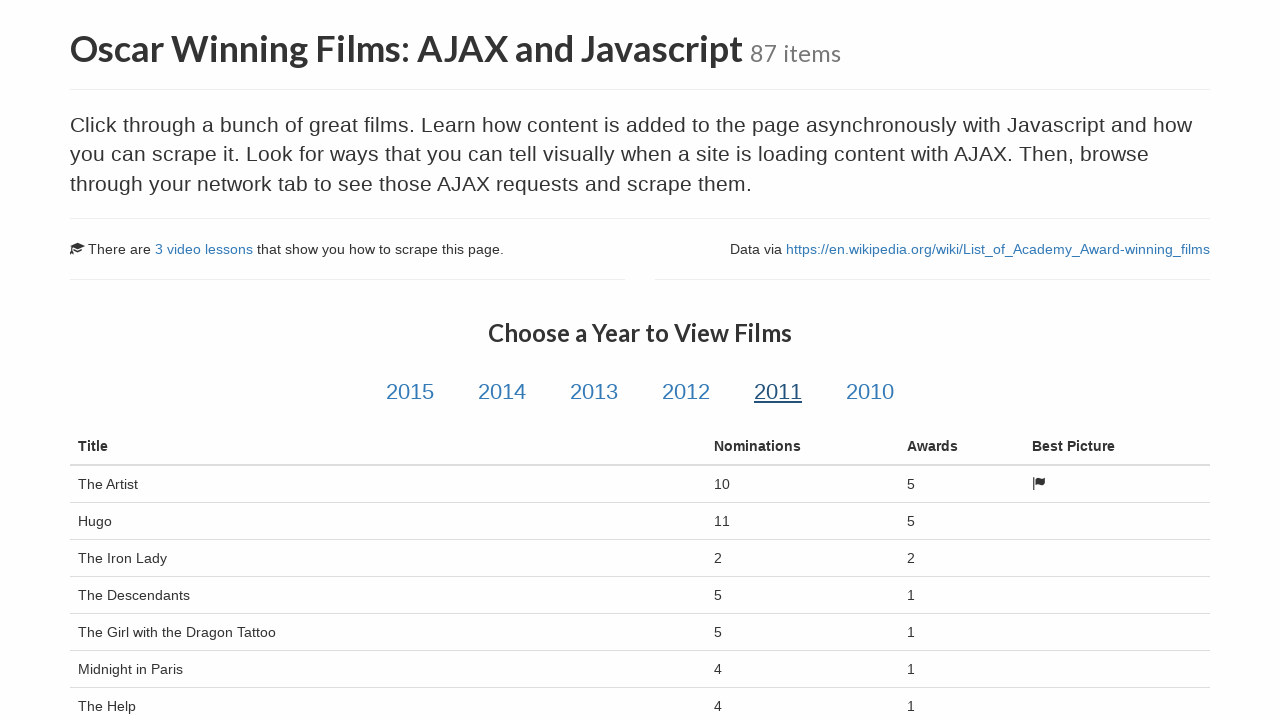

Film awards are visible for year 4
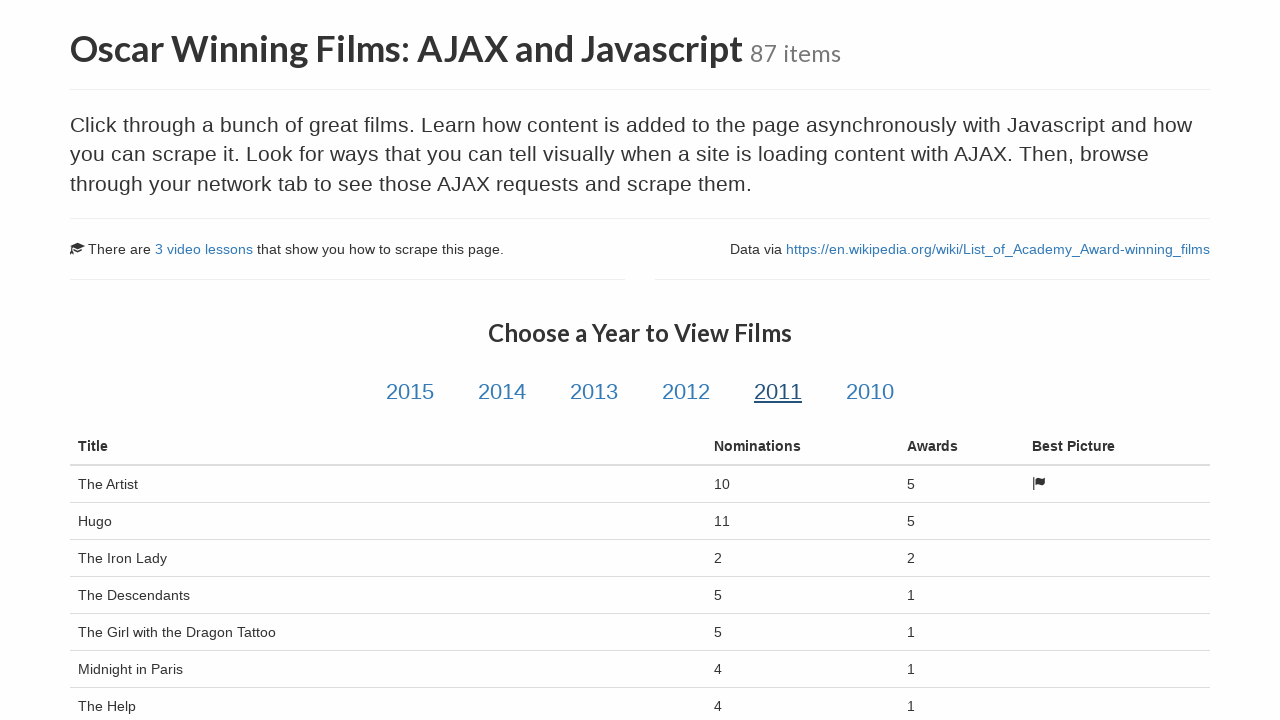

Clicked year link 5 at (870, 392) on (//a[@class='year-link'])[5]
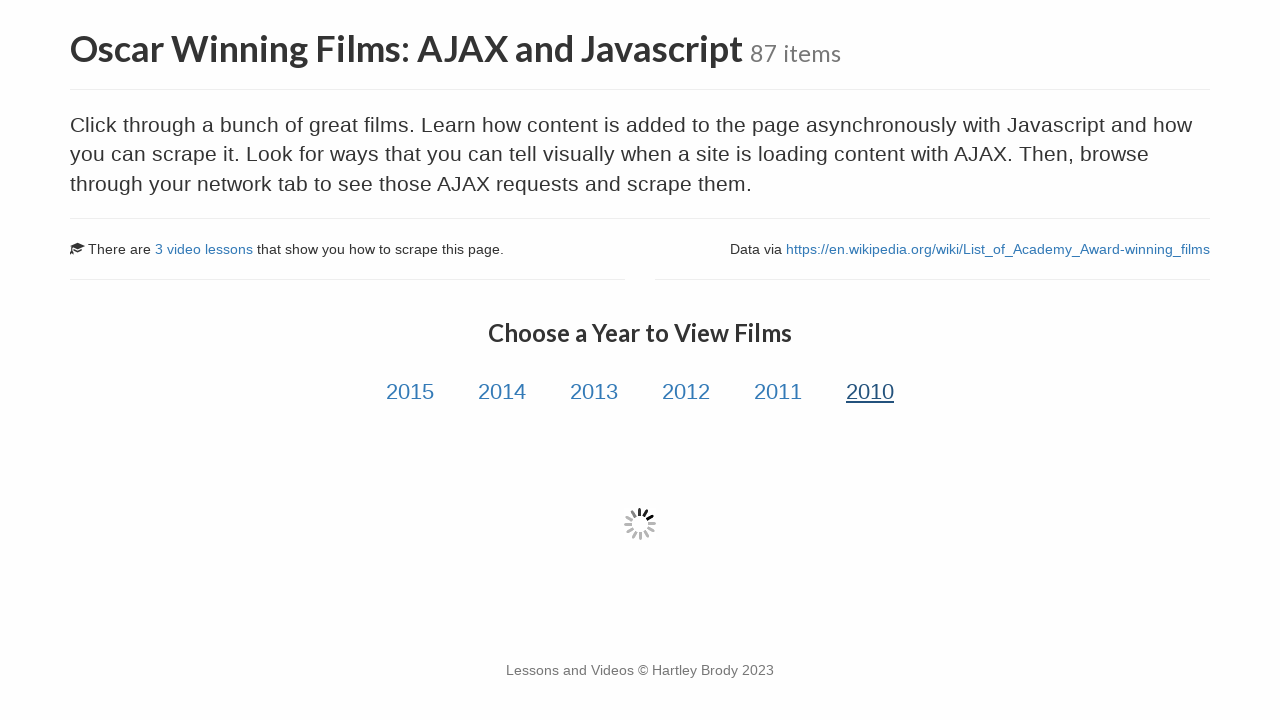

Film data loaded via AJAX for year 5
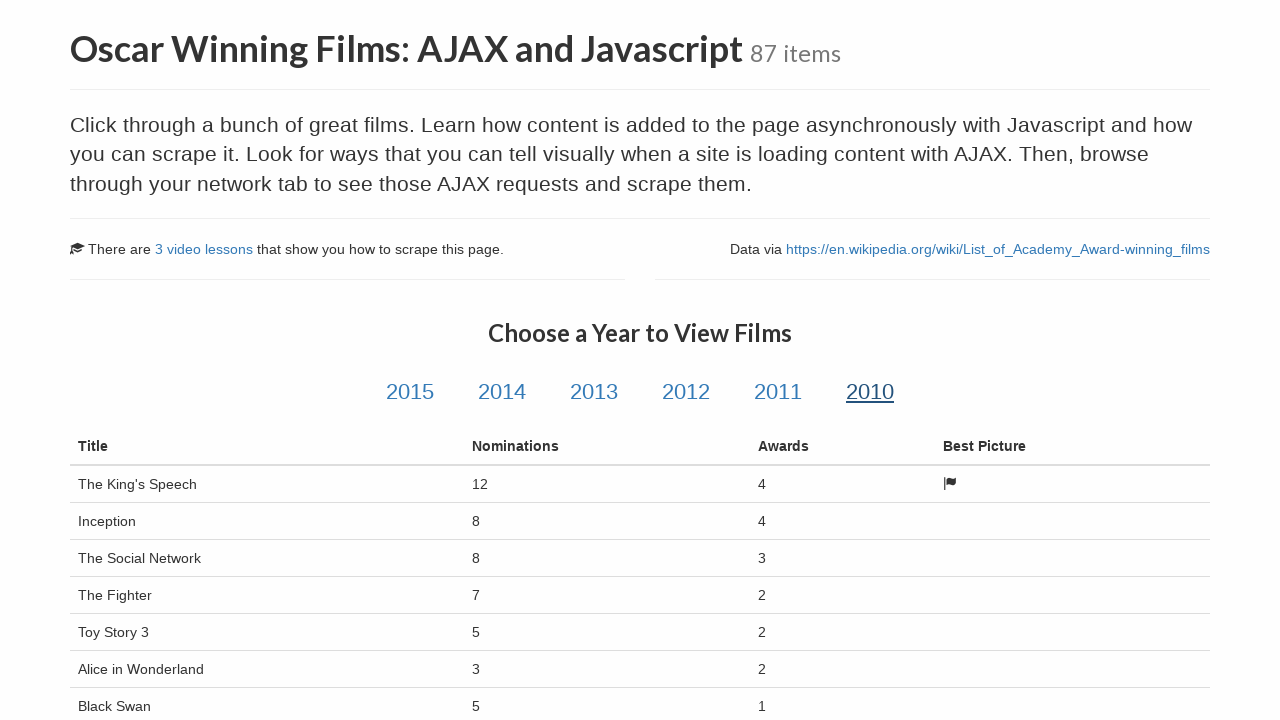

Film titles are visible for year 5
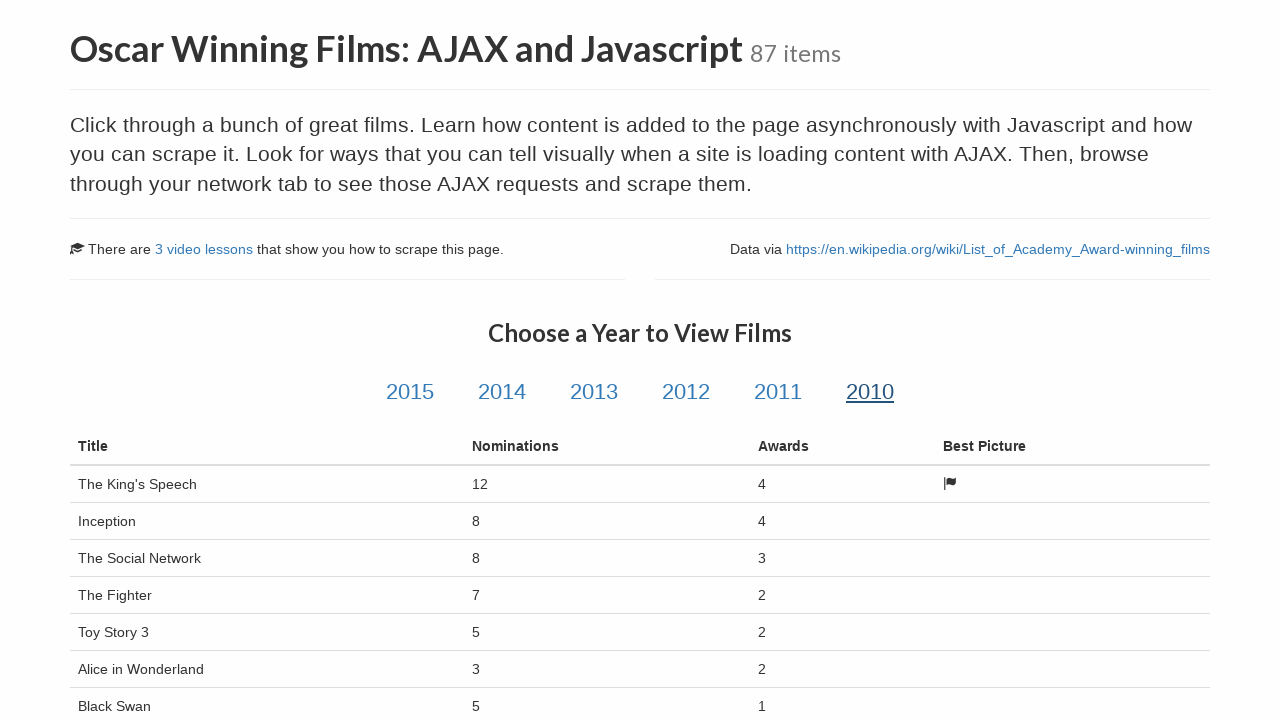

Film nominations are visible for year 5
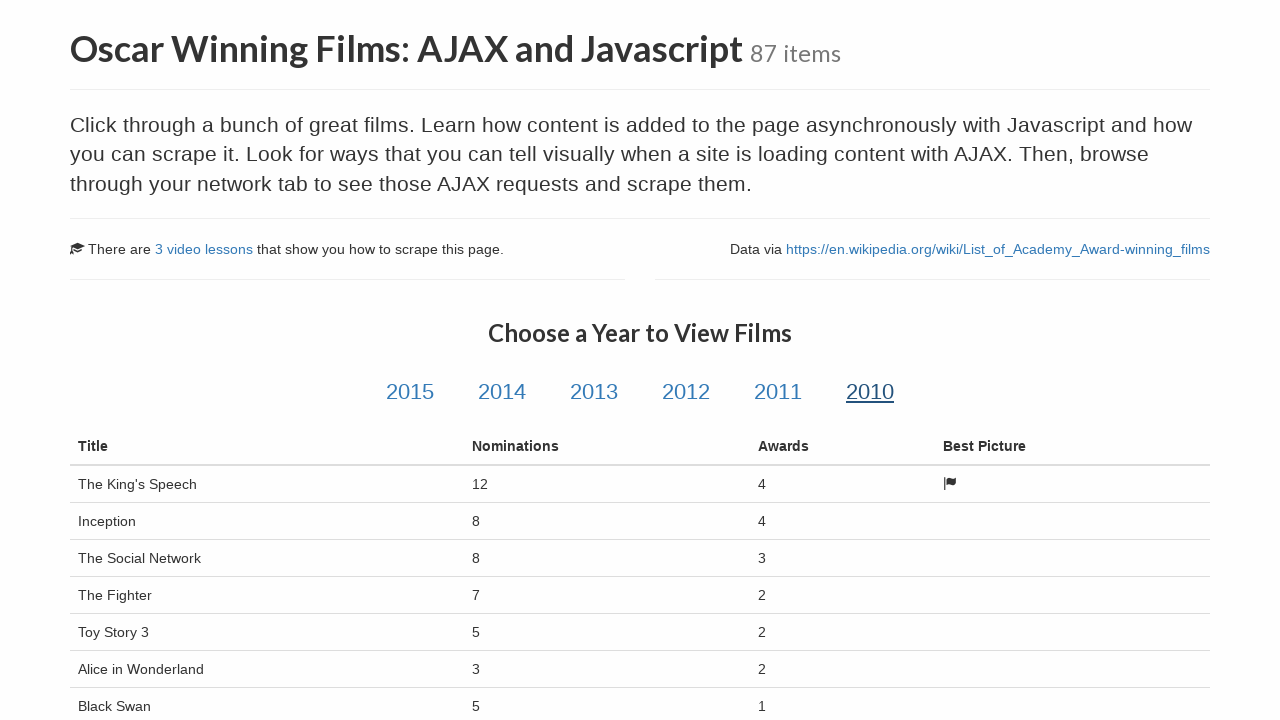

Film awards are visible for year 5
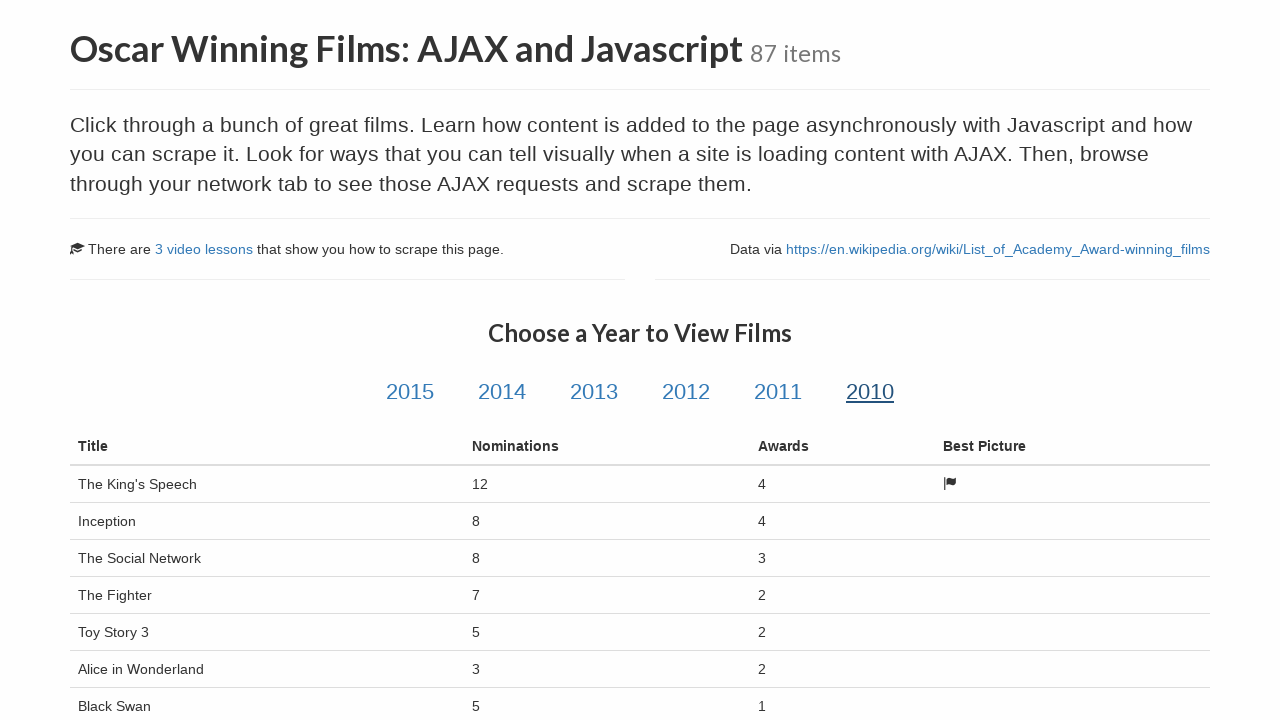

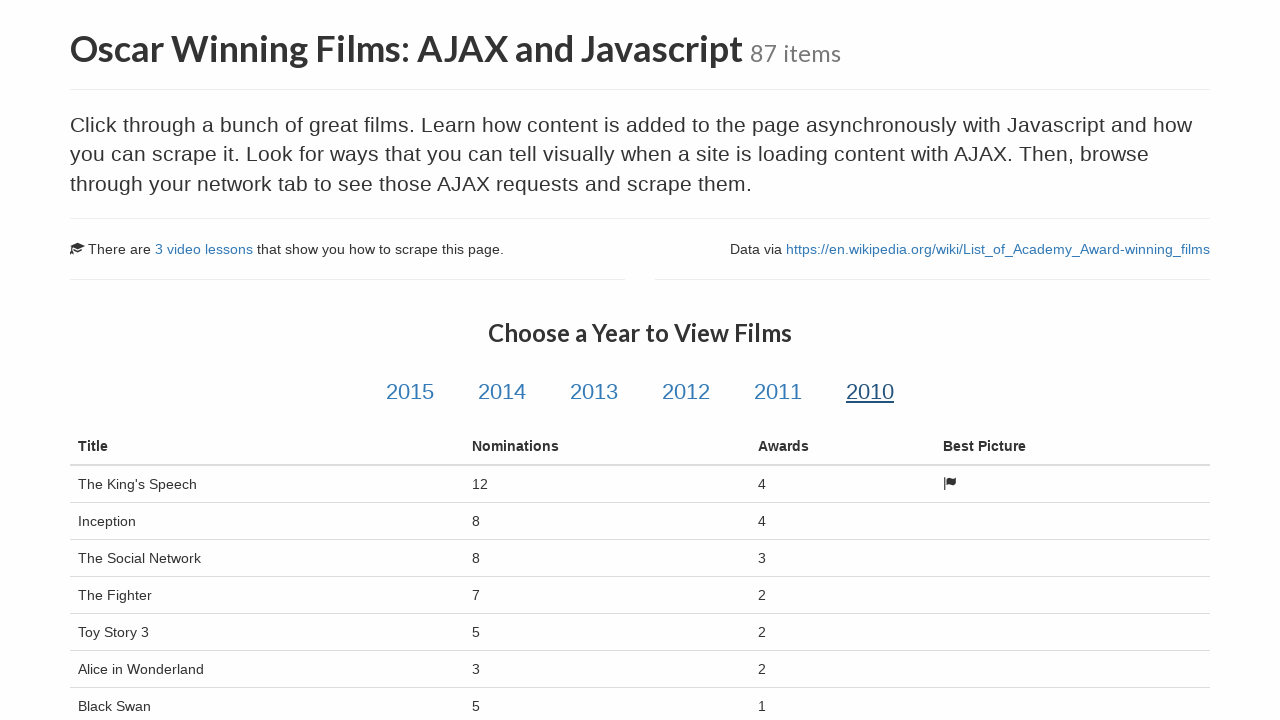